Tests the search functionality of a books PWA application by navigating through shadow DOM elements and entering a search query "Twilight" into the search input field.

Starting URL: https://books-pwakit.appspot.com/

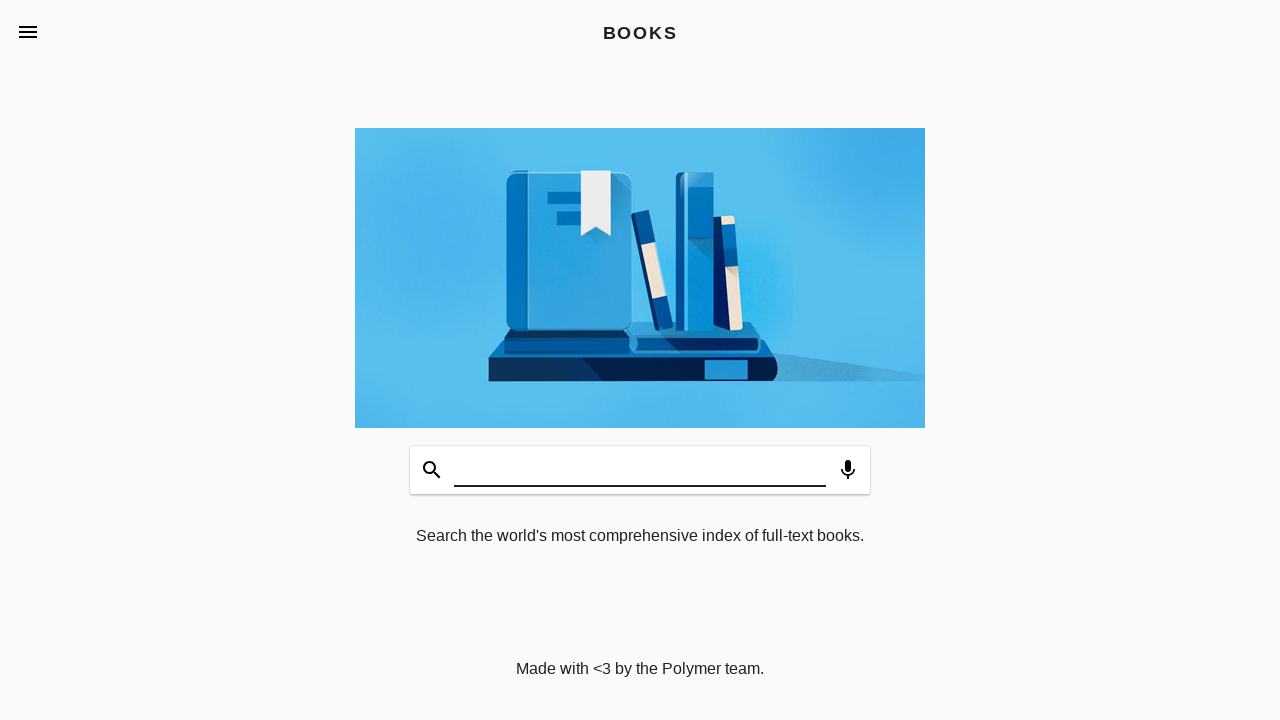

Waited for book-app element to be present
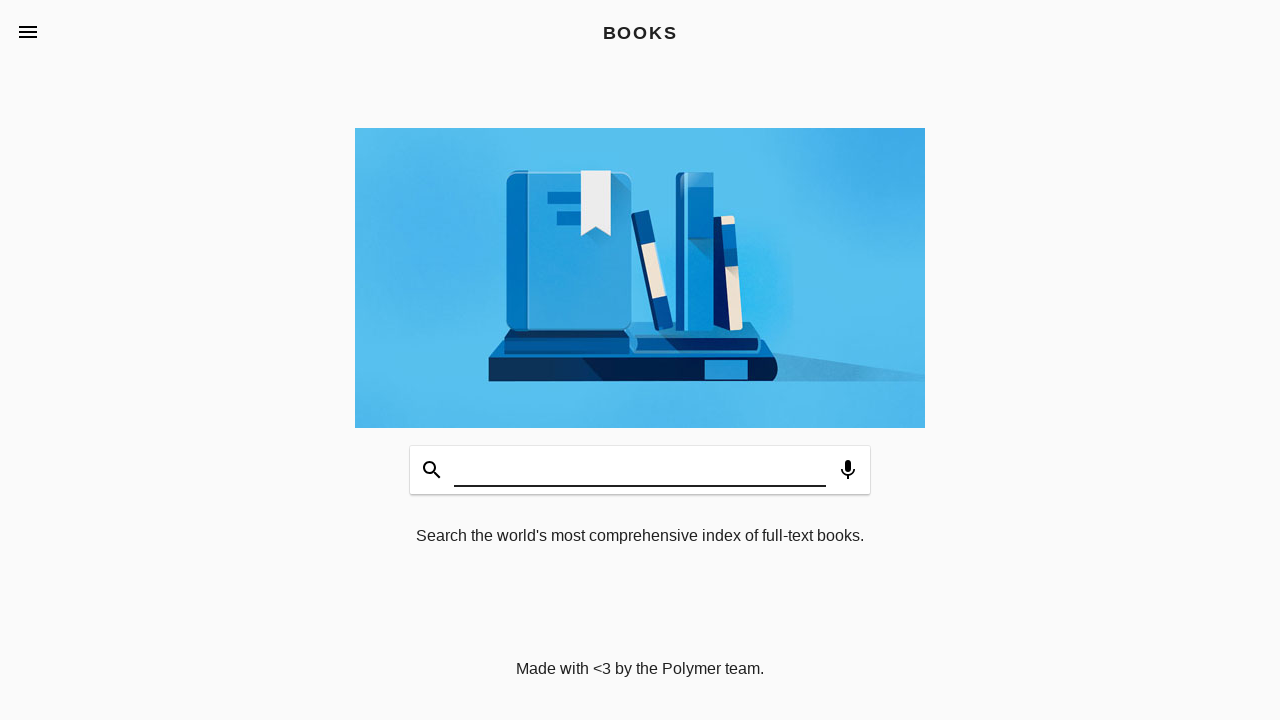

Located search input field through shadow DOM hierarchy
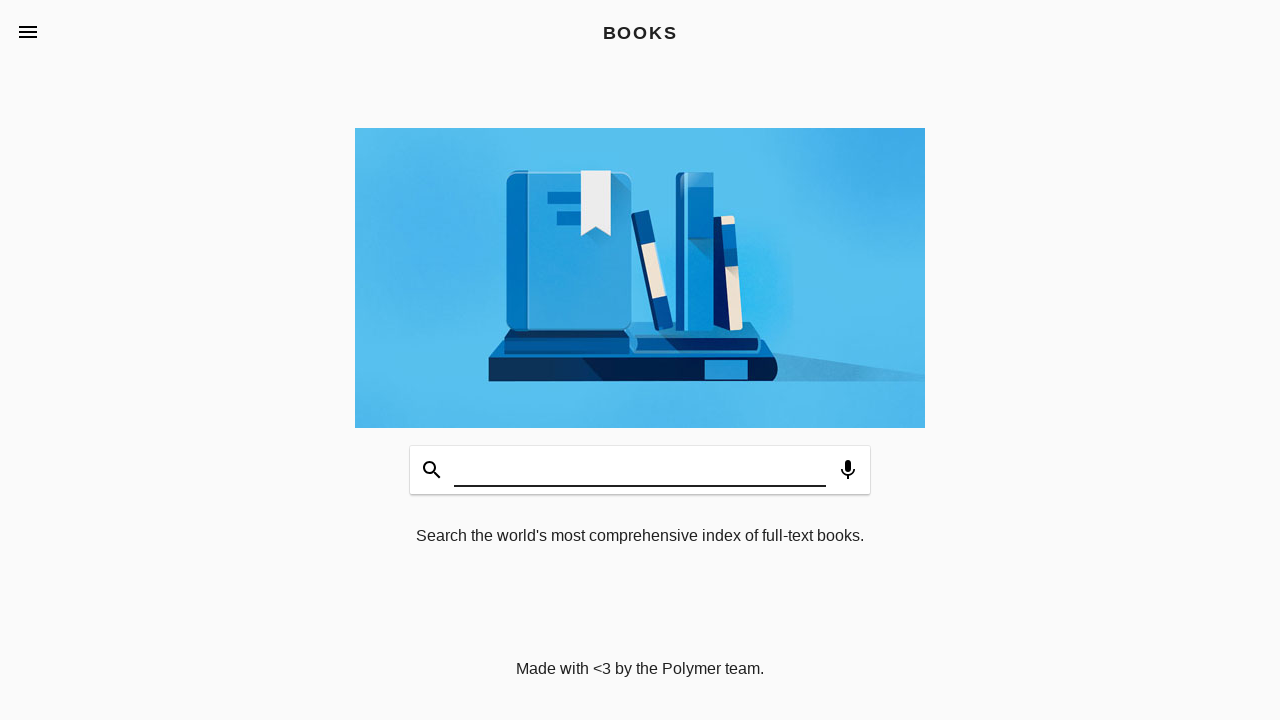

Filled search input field with 'Twilight' on book-app[apptitle='BOOKS'] >> book-input-decorator >> #input
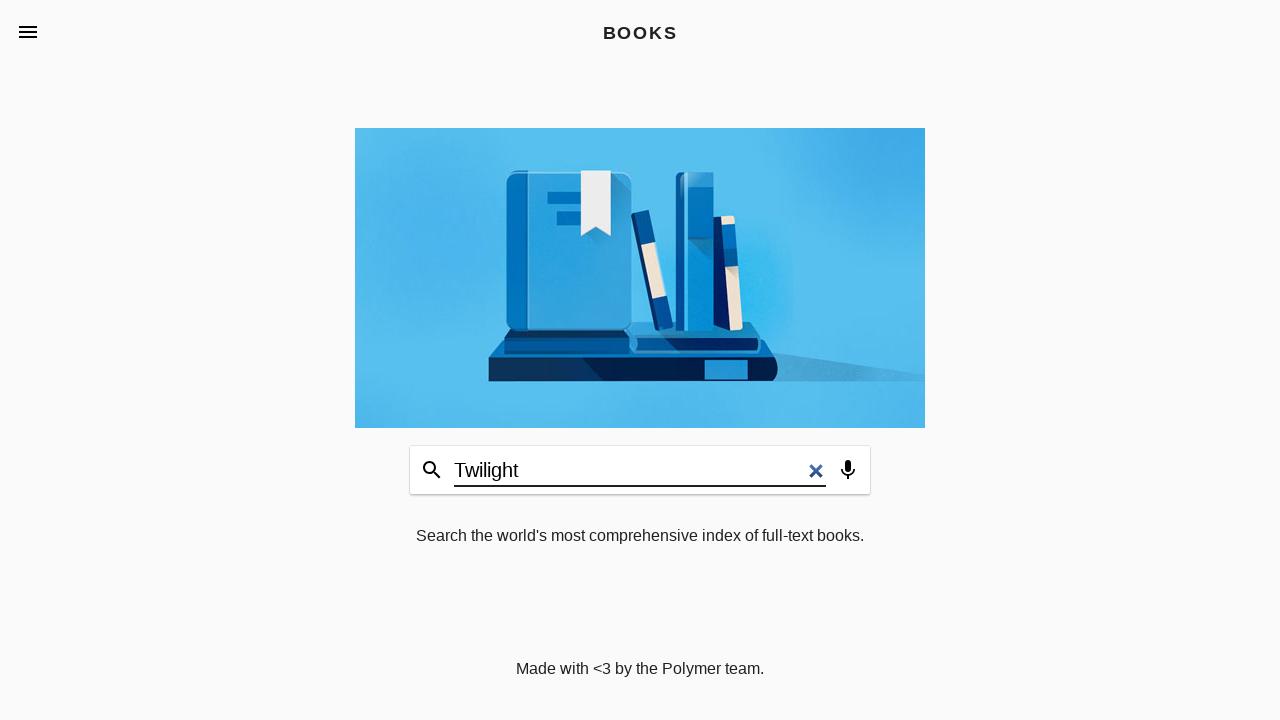

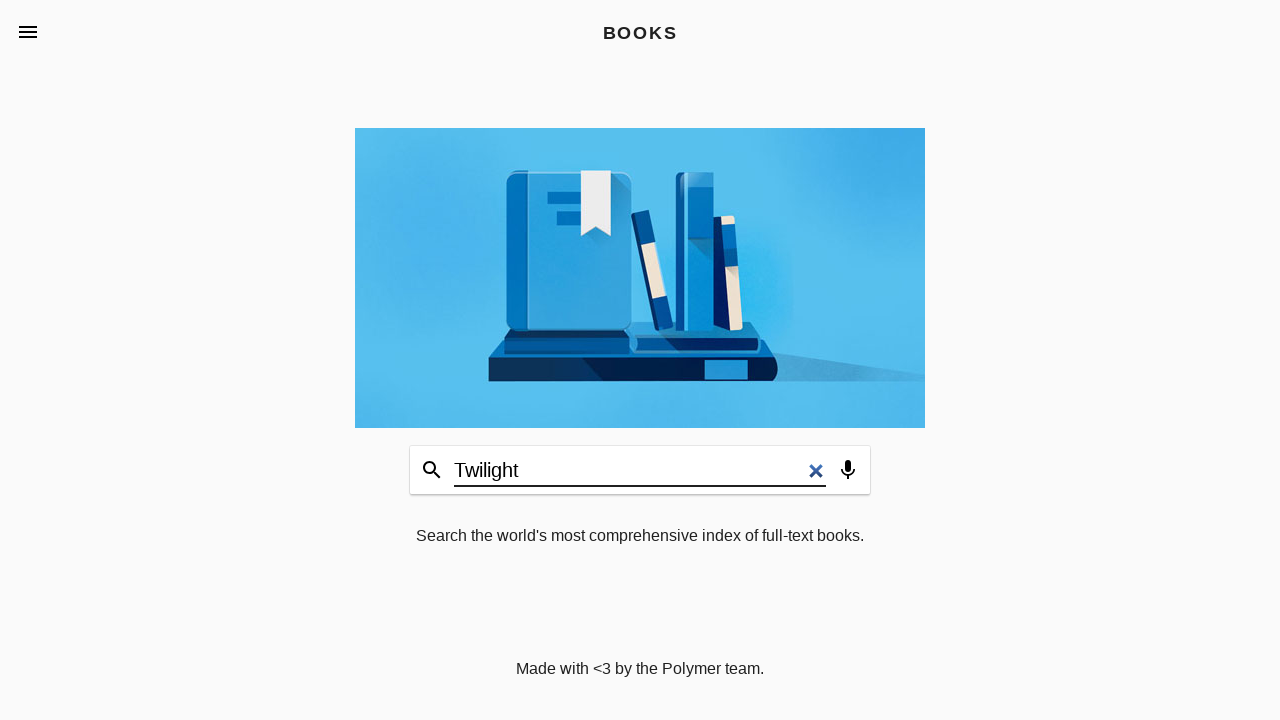